Tests form element enabled/disabled states by checking various input fields, dropdowns, and checkboxes

Starting URL: https://automationfc.github.io/basic-form/index.html

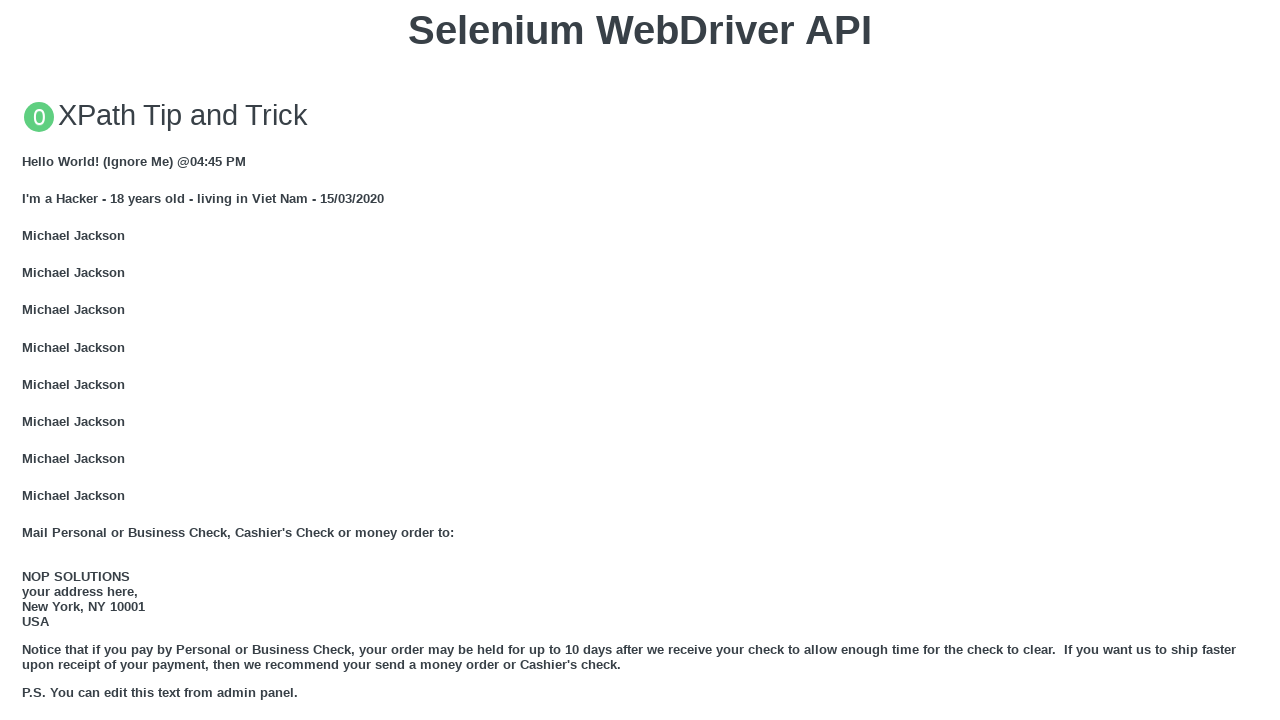

Education textarea is visible
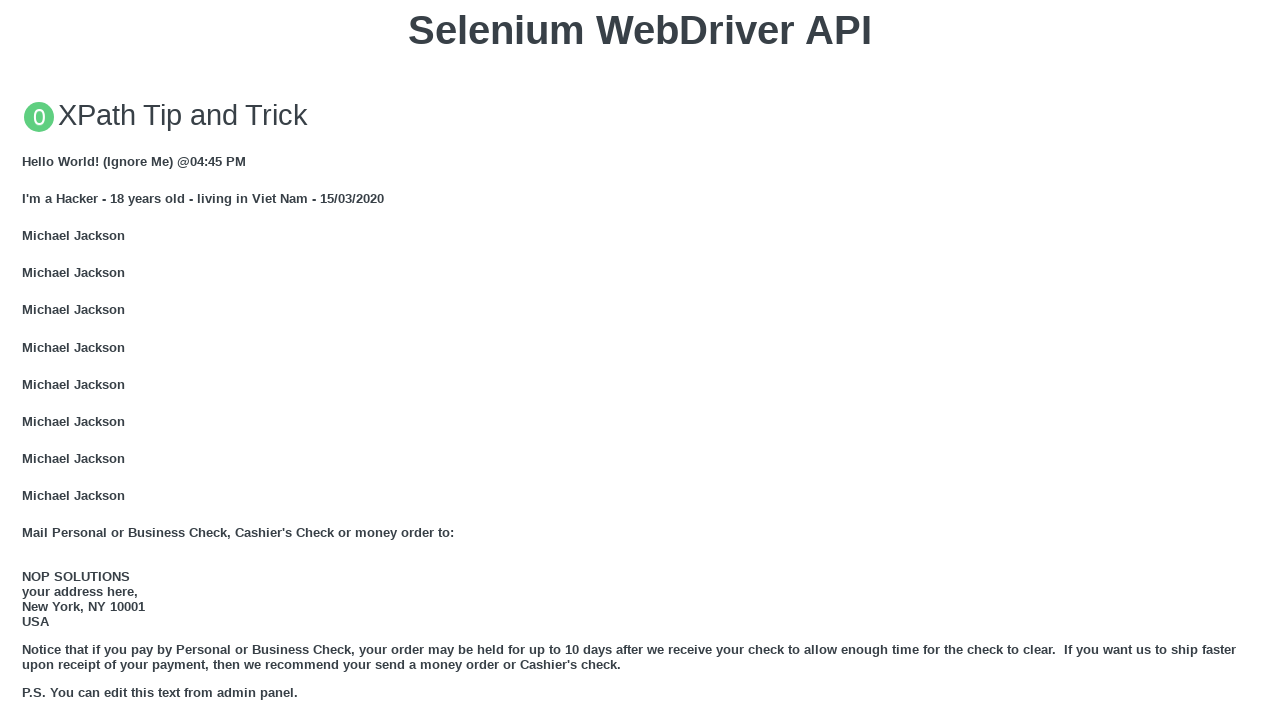

Filled education textarea with 'Automation Testing' on textarea#edu
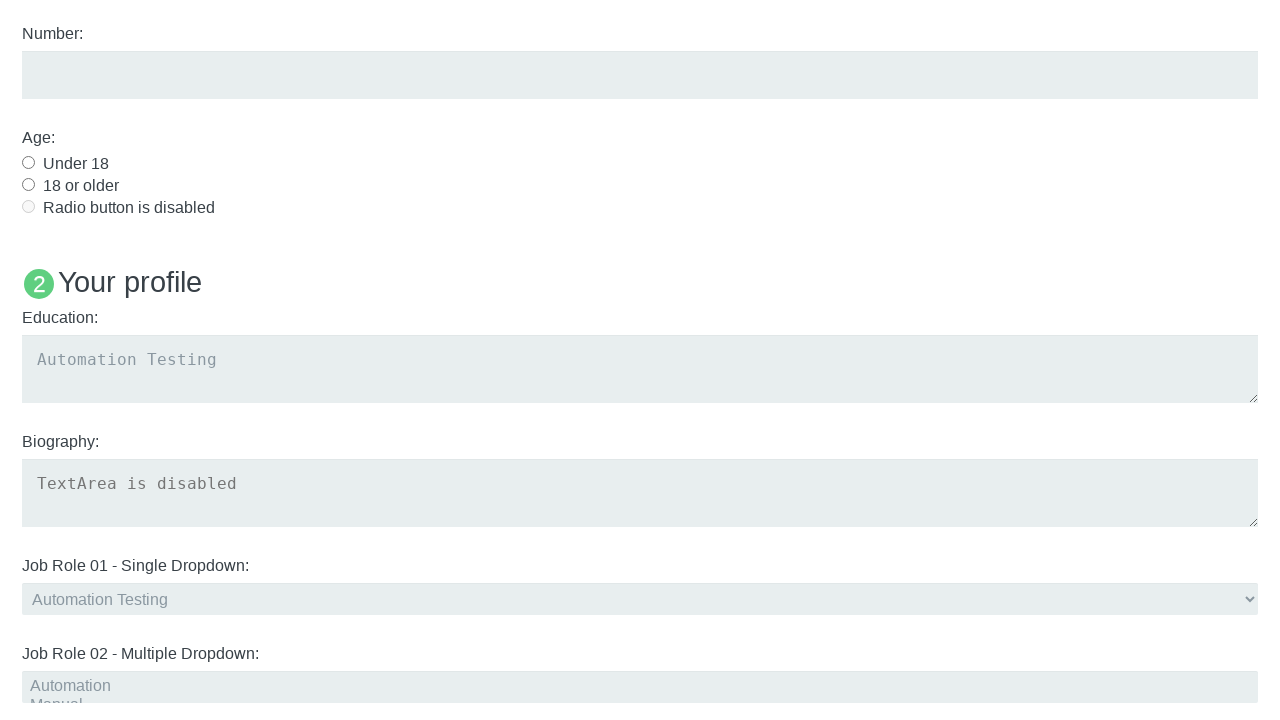

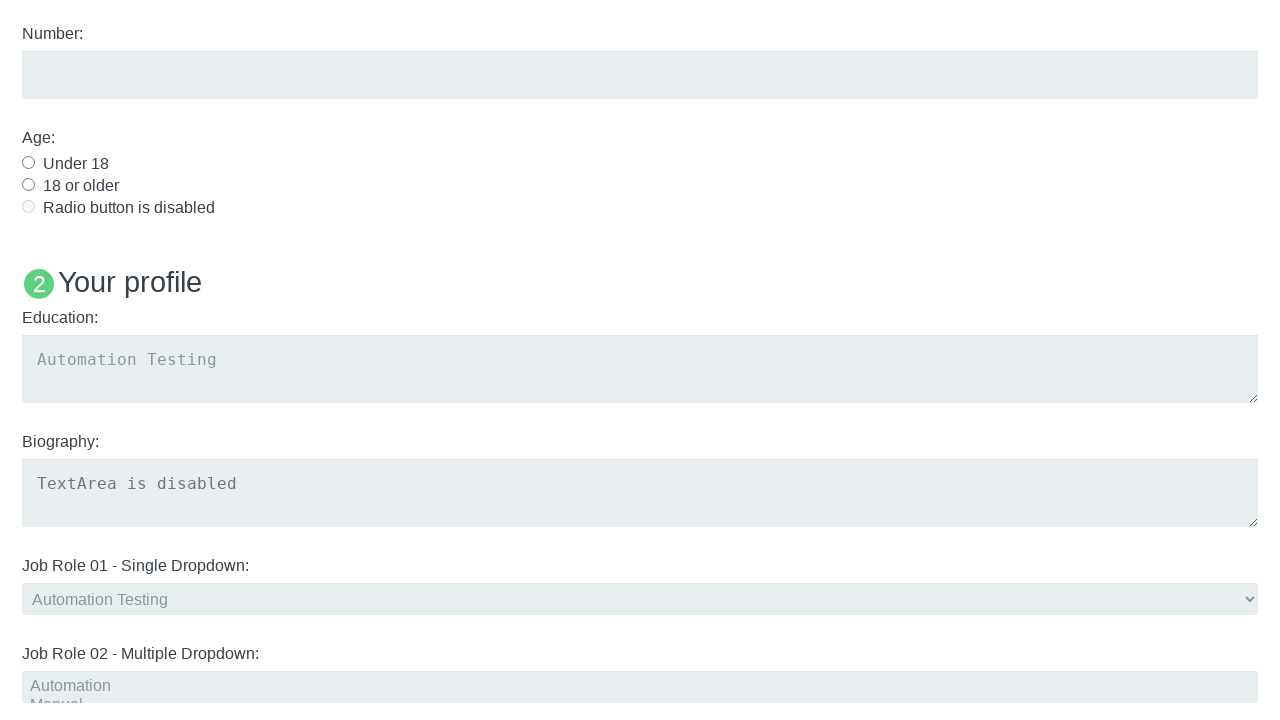